Tests that clicking the Home button in the sidebar navigation redirects to the home page

Starting URL: https://katalon-demo-cura.herokuapp.com/

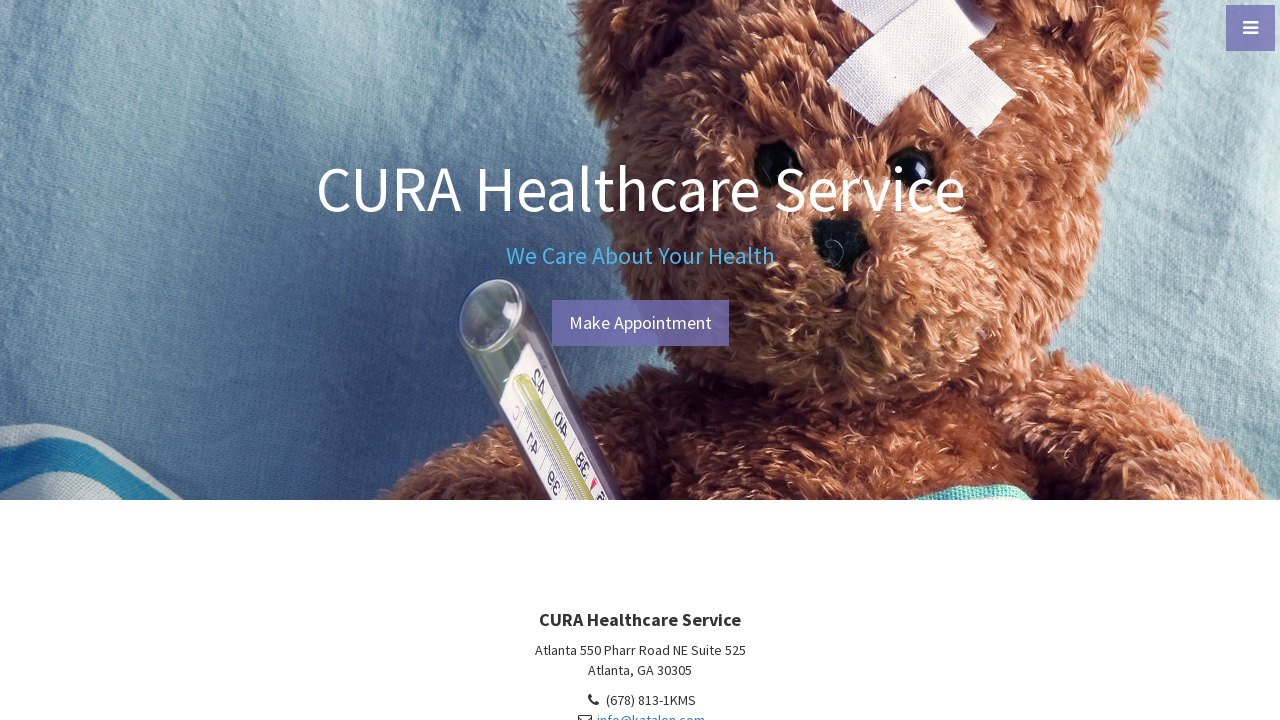

Clicked menu toggle button to open sidebar navigation at (1250, 28) on #menu-toggle
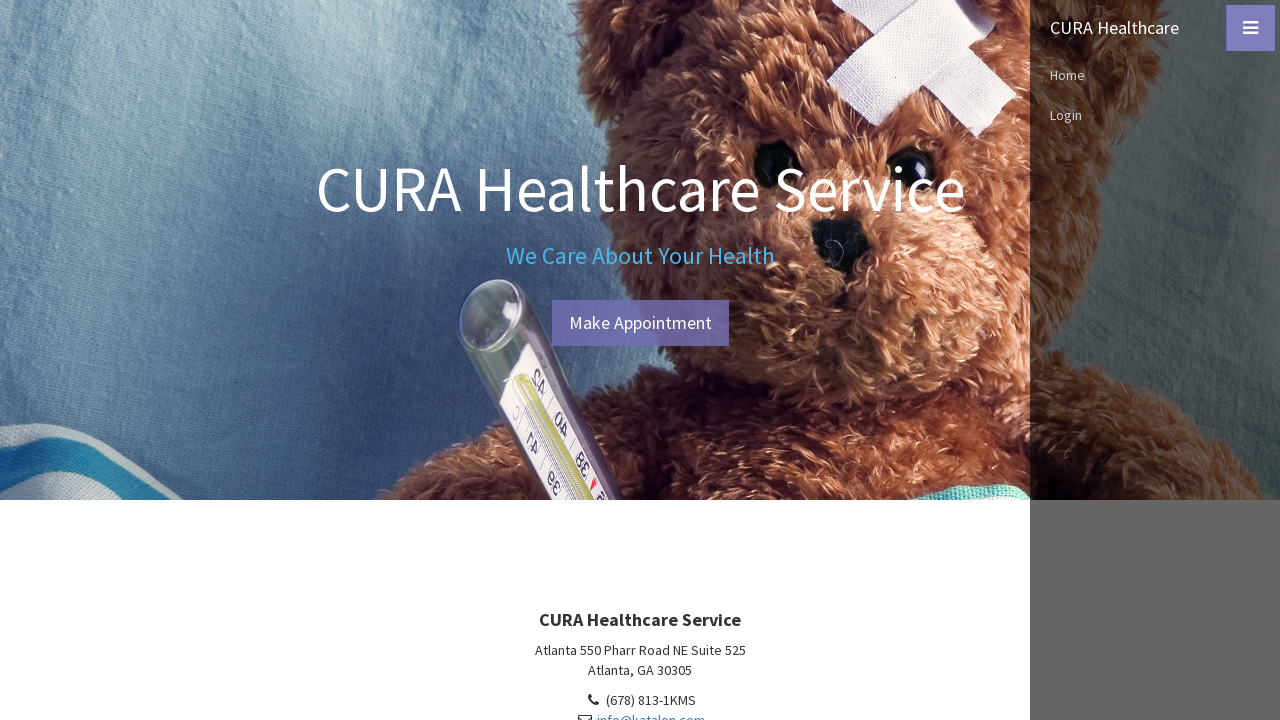

Clicked Home button in sidebar navigation at (1155, 28) on nav#sidebar-wrapper li:nth-child(2) a:nth-child(1)
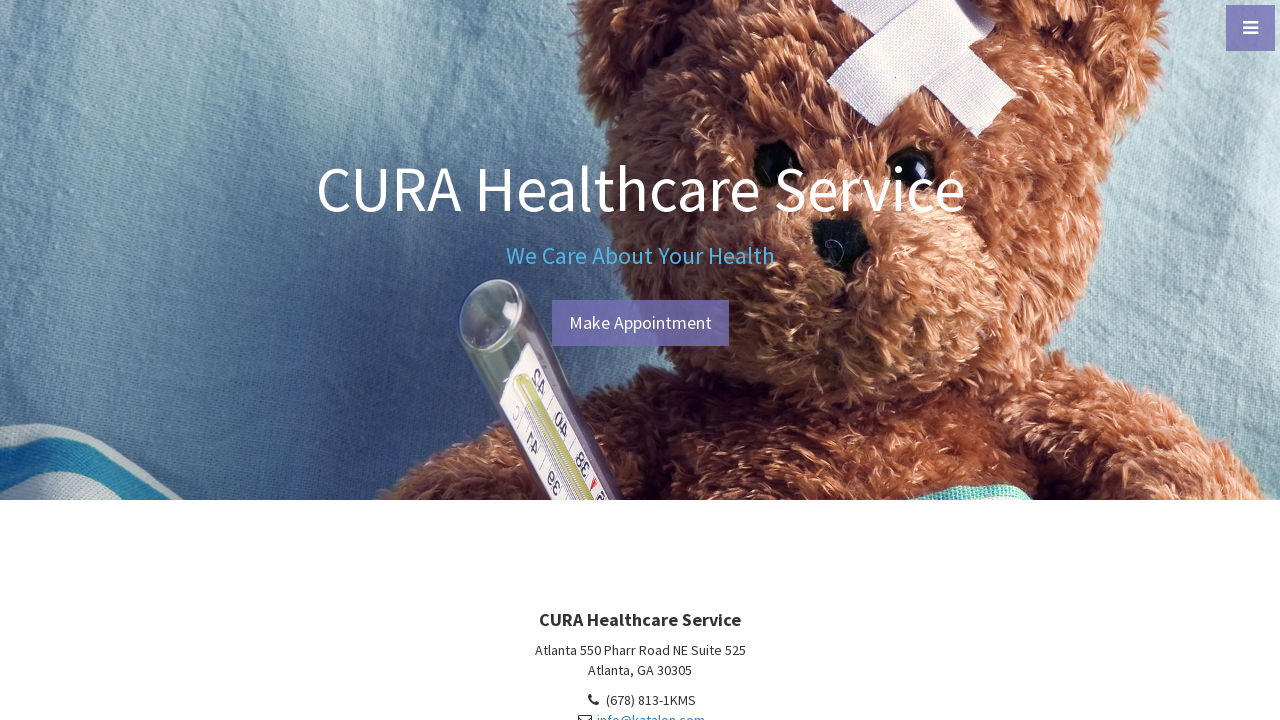

Verified redirect to home page
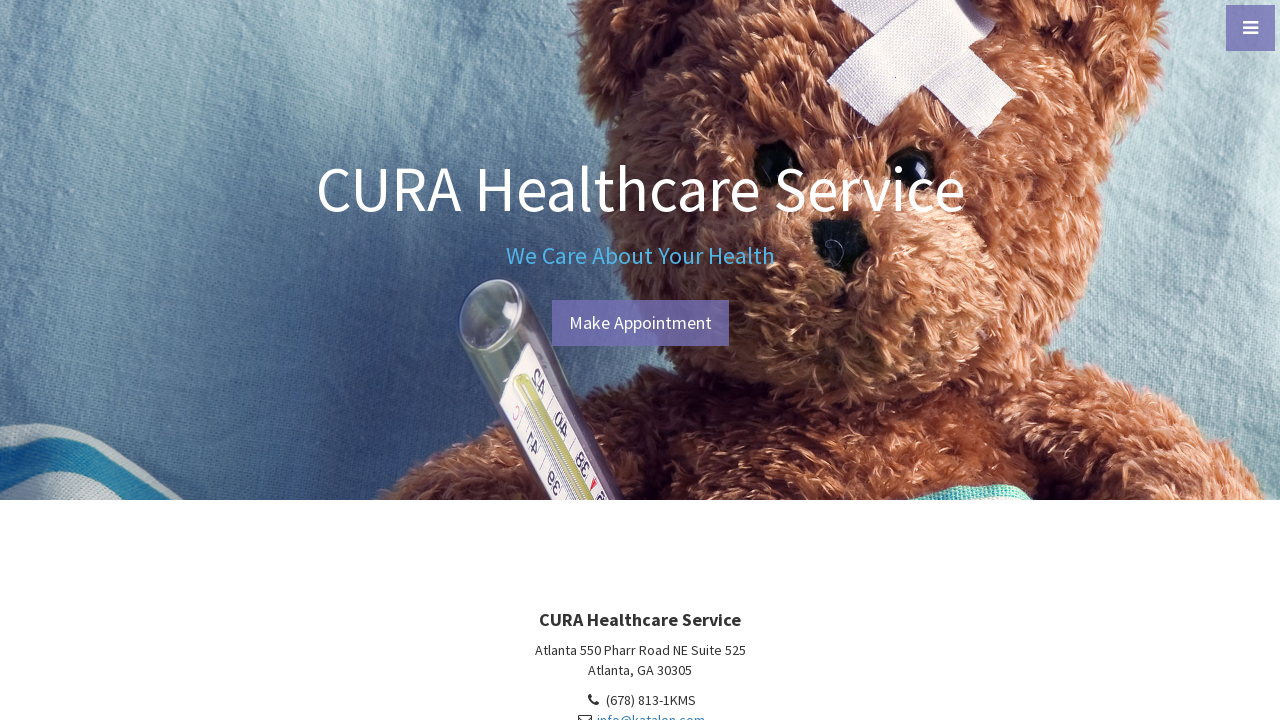

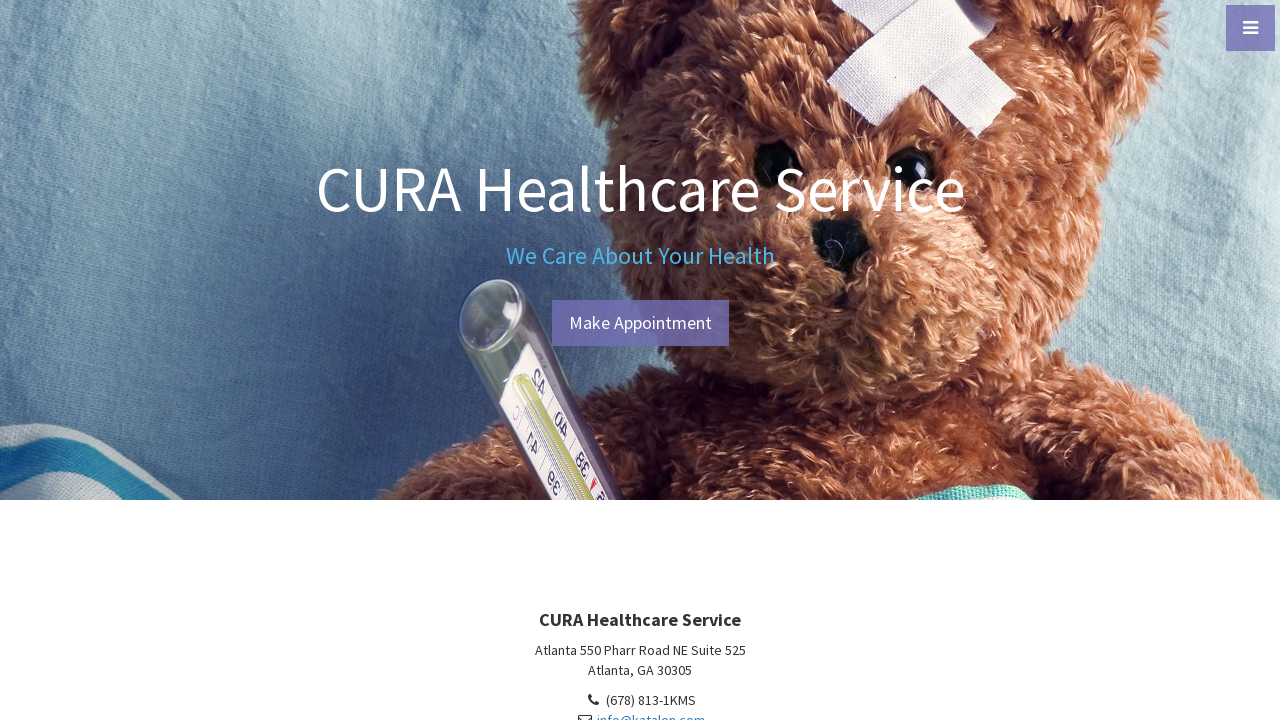